Tests keyboard key press functionality by sending Space and Left Arrow keys to an input element and verifying the displayed result text shows the correct key was pressed.

Starting URL: http://the-internet.herokuapp.com/key_presses

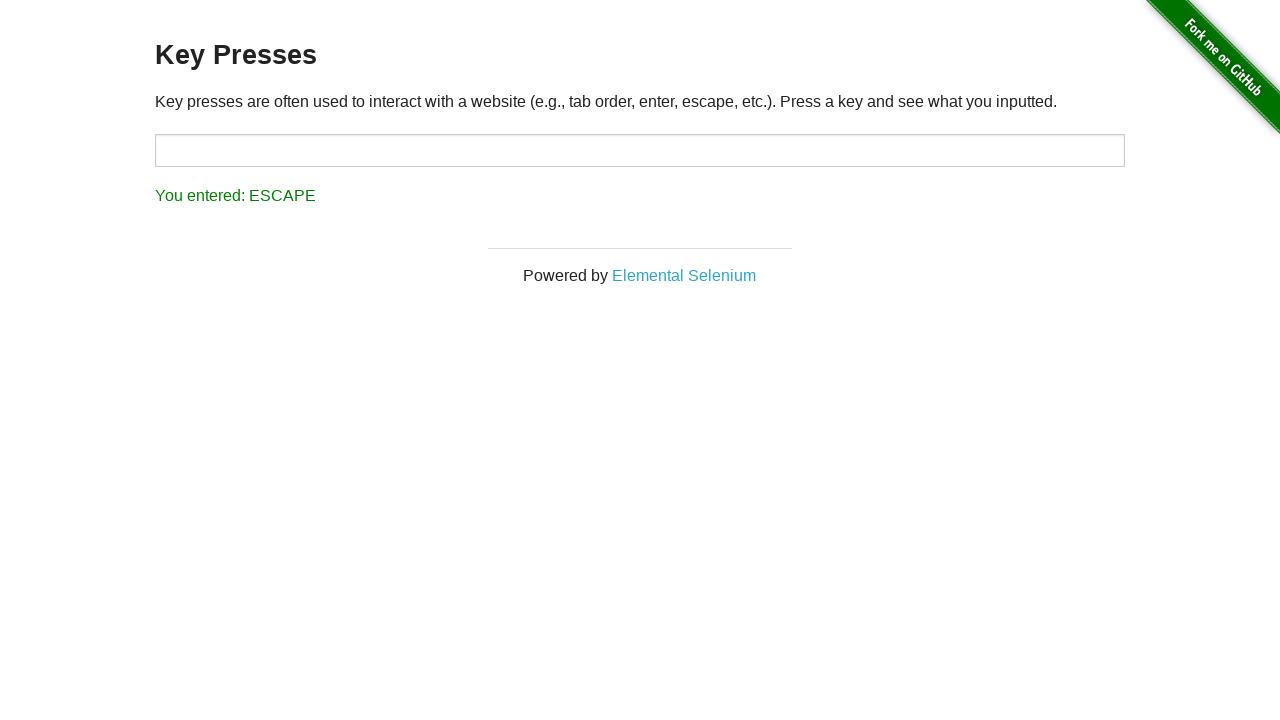

Pressed Space key on target element on #target
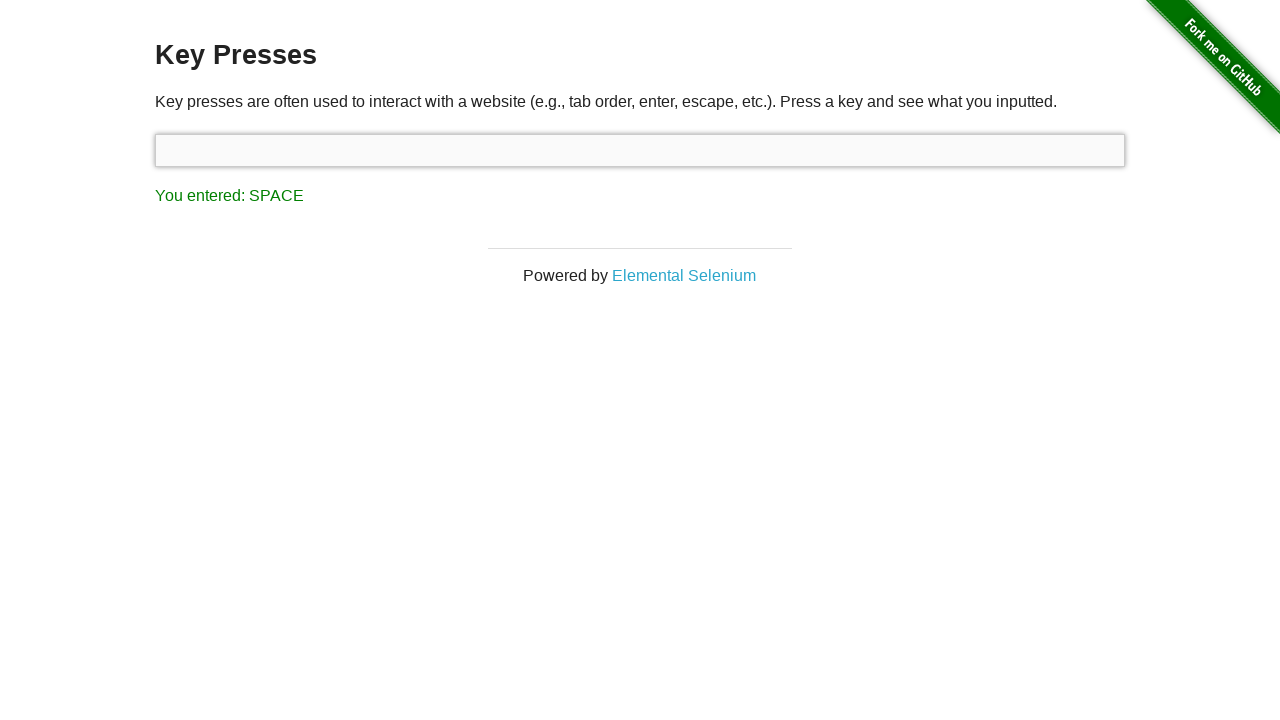

Result element loaded after Space key press
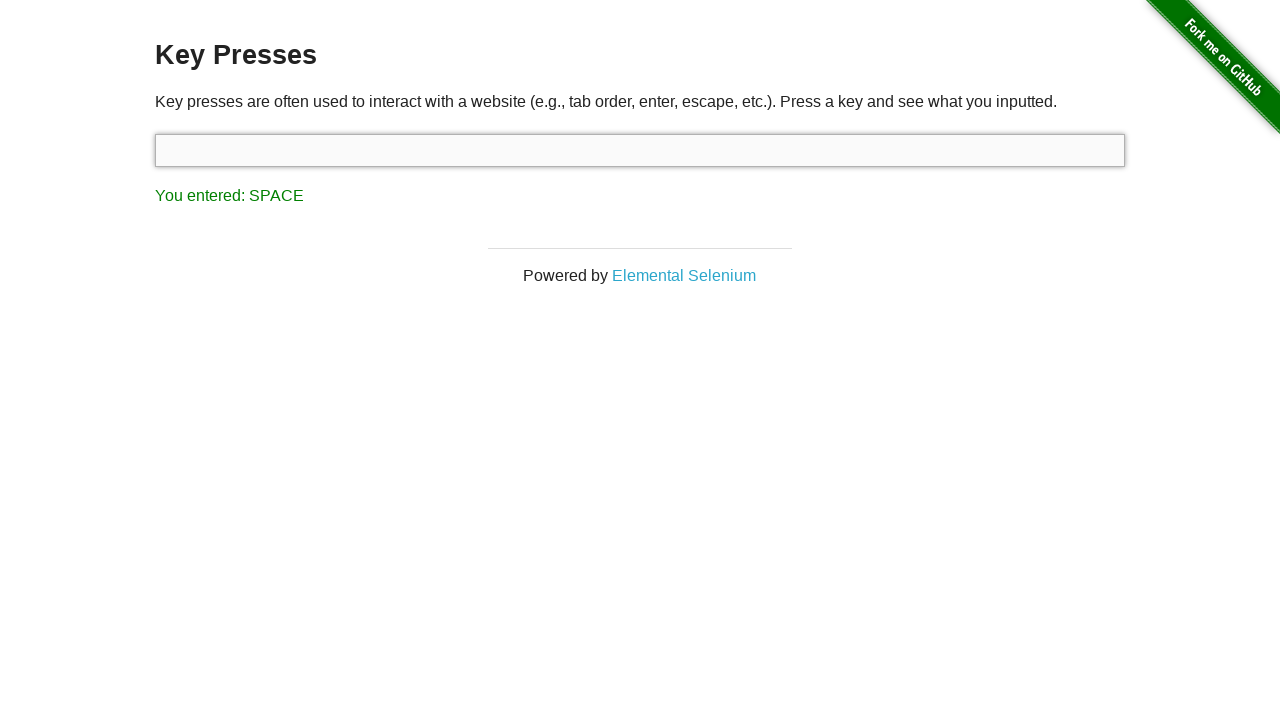

Verified result text shows 'You entered: SPACE'
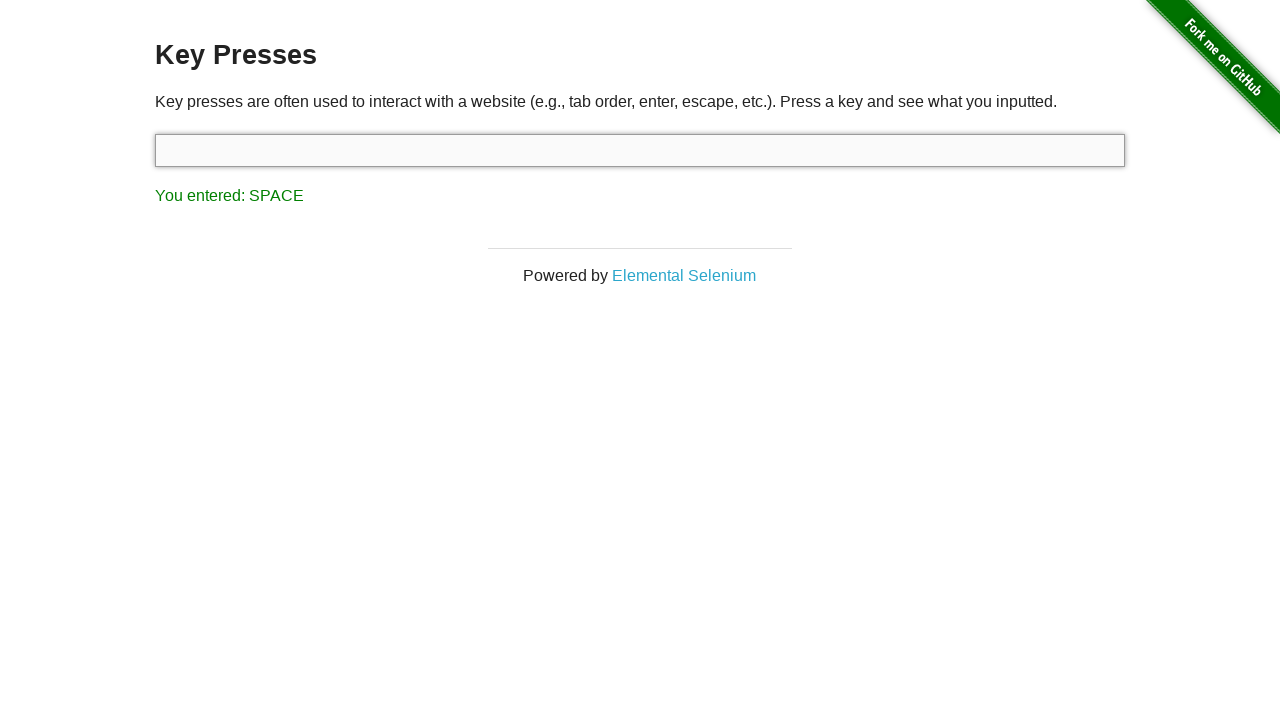

Pressed Left Arrow key using keyboard
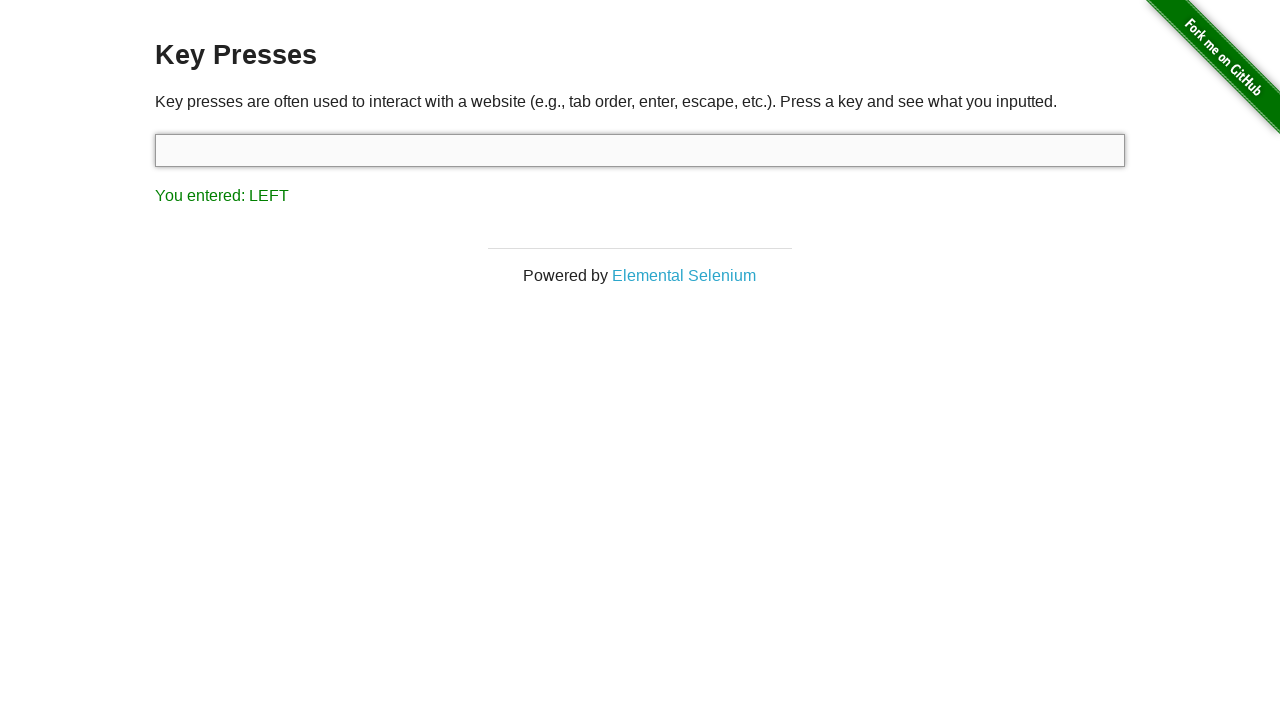

Verified result text shows 'You entered: LEFT'
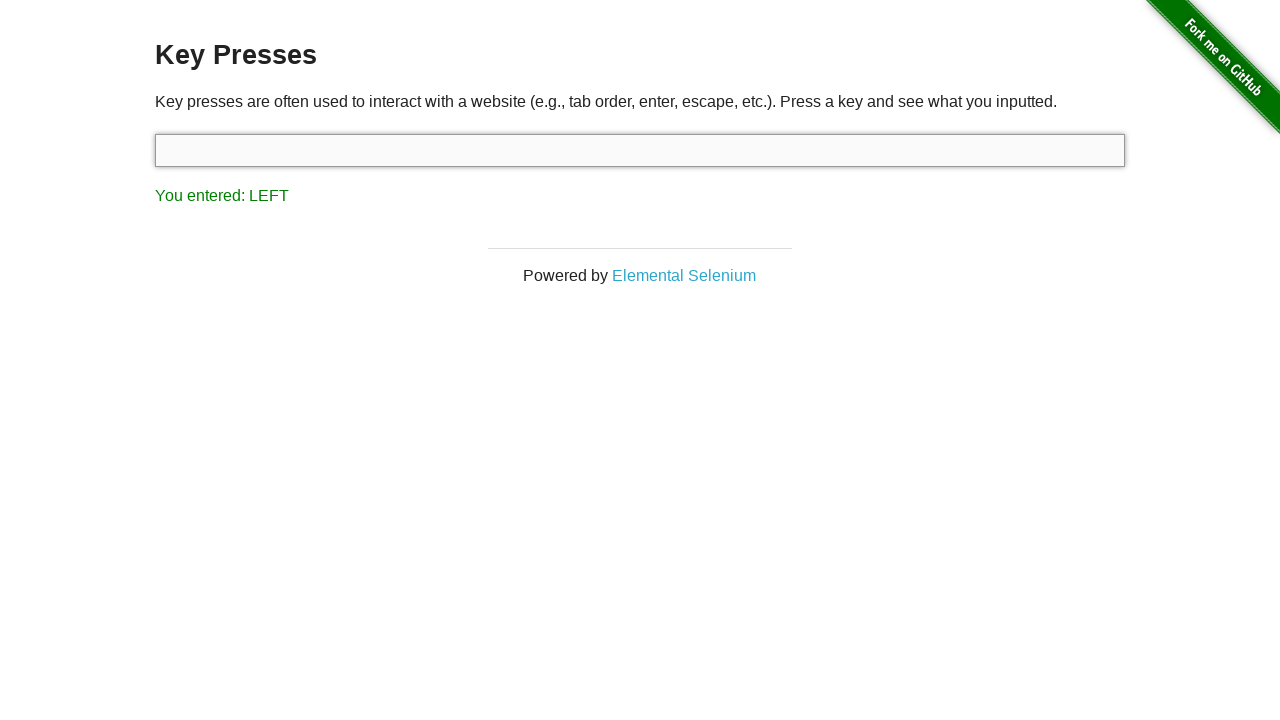

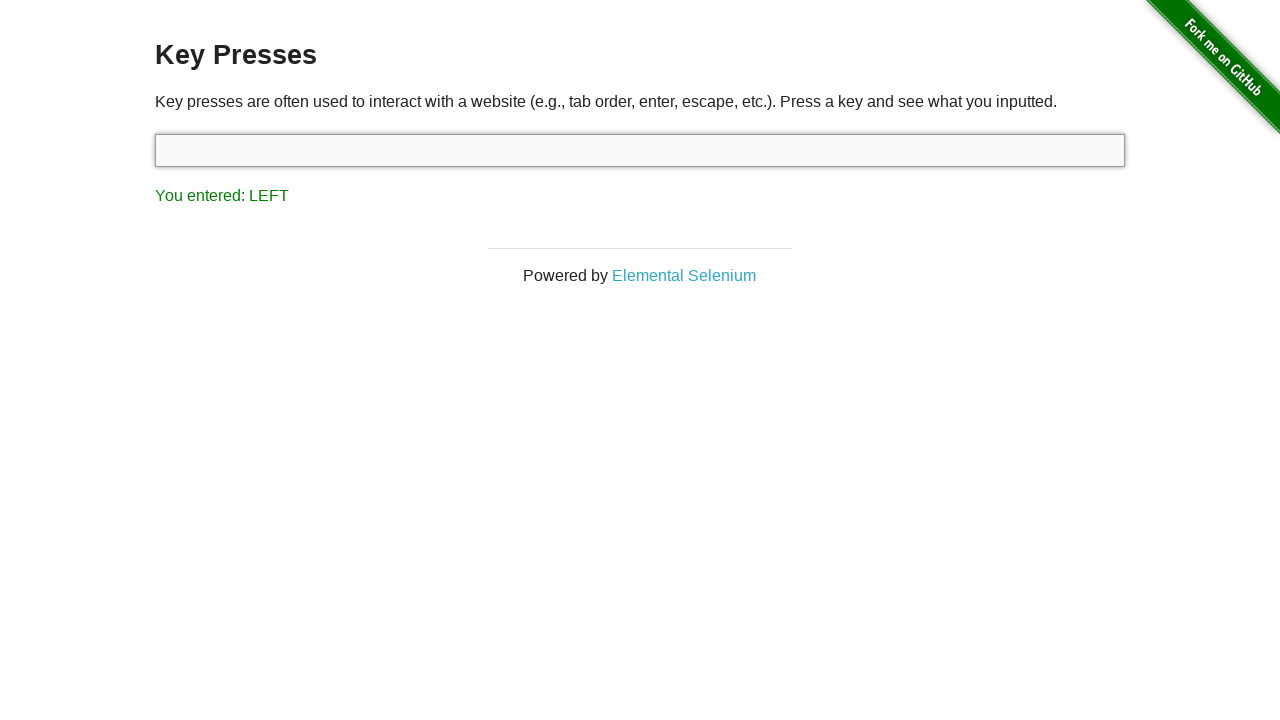